Tests hide/show functionality of a textbox element, clicking hide button to hide element and show button to display it again.

Starting URL: https://rahulshettyacademy.com/AutomationPractice/

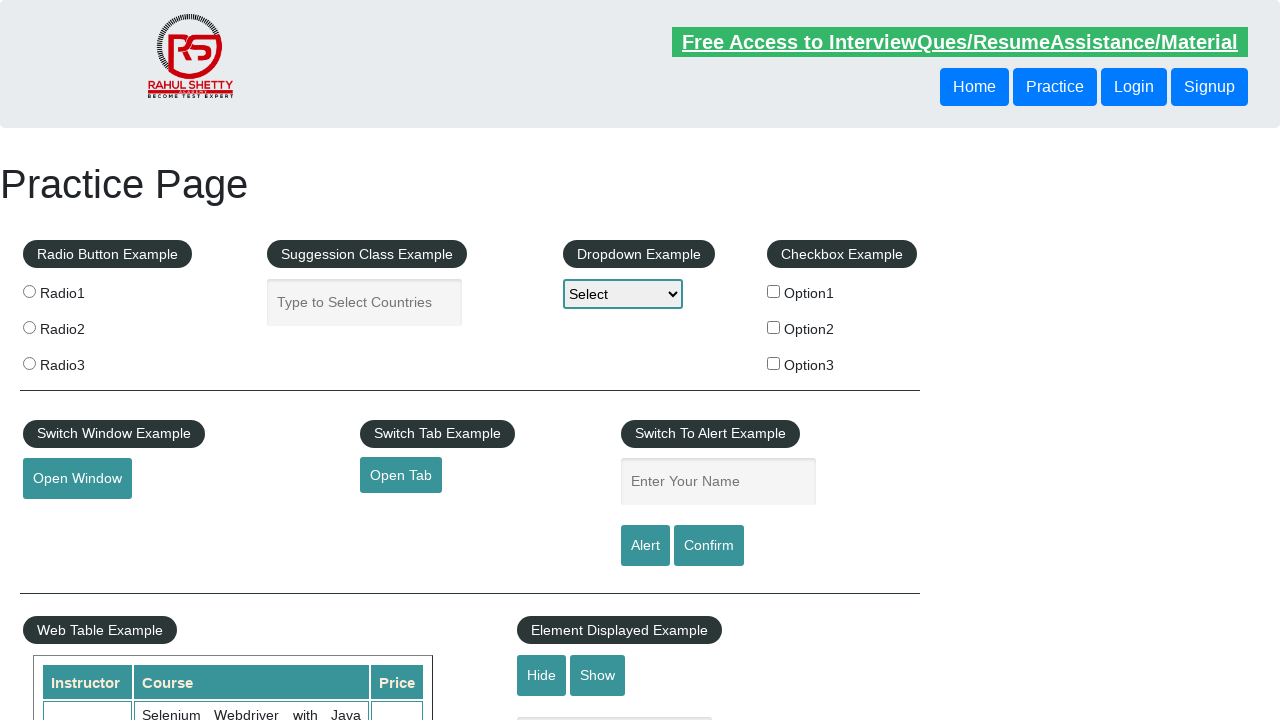

Navigated to AutomationPractice page
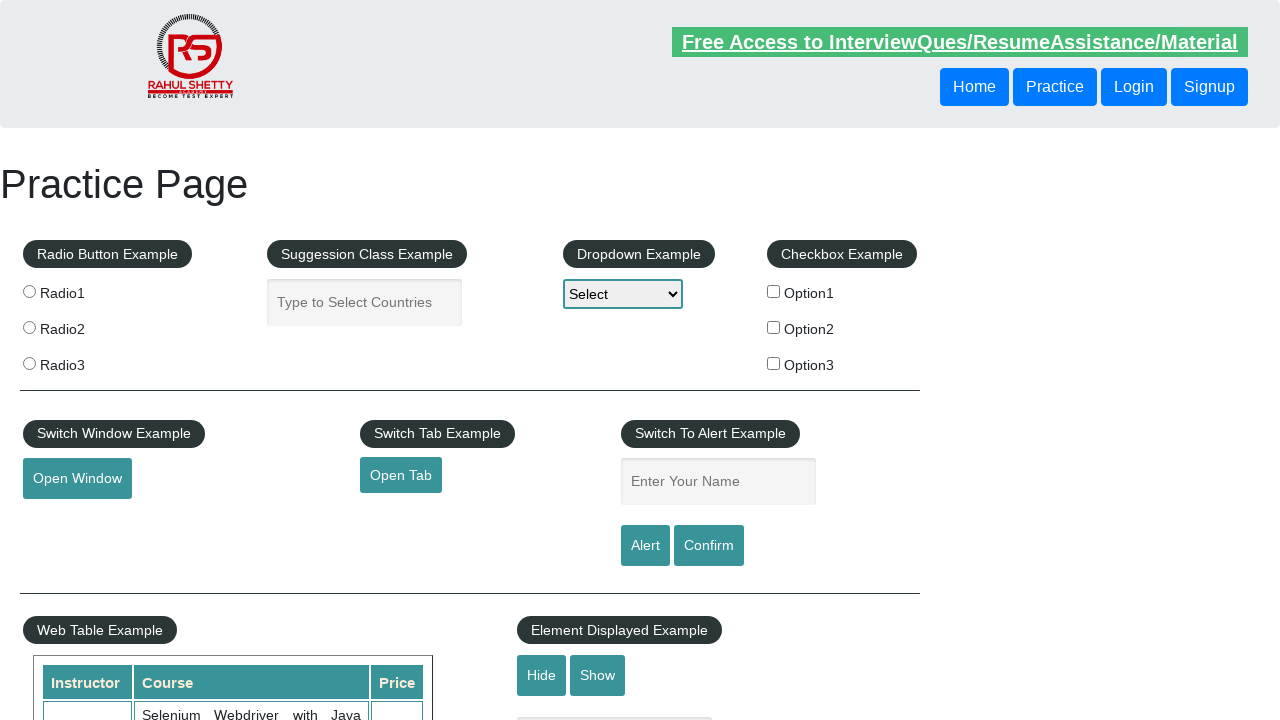

Clicked hide button to hide textbox element at (542, 675) on #hide-textbox
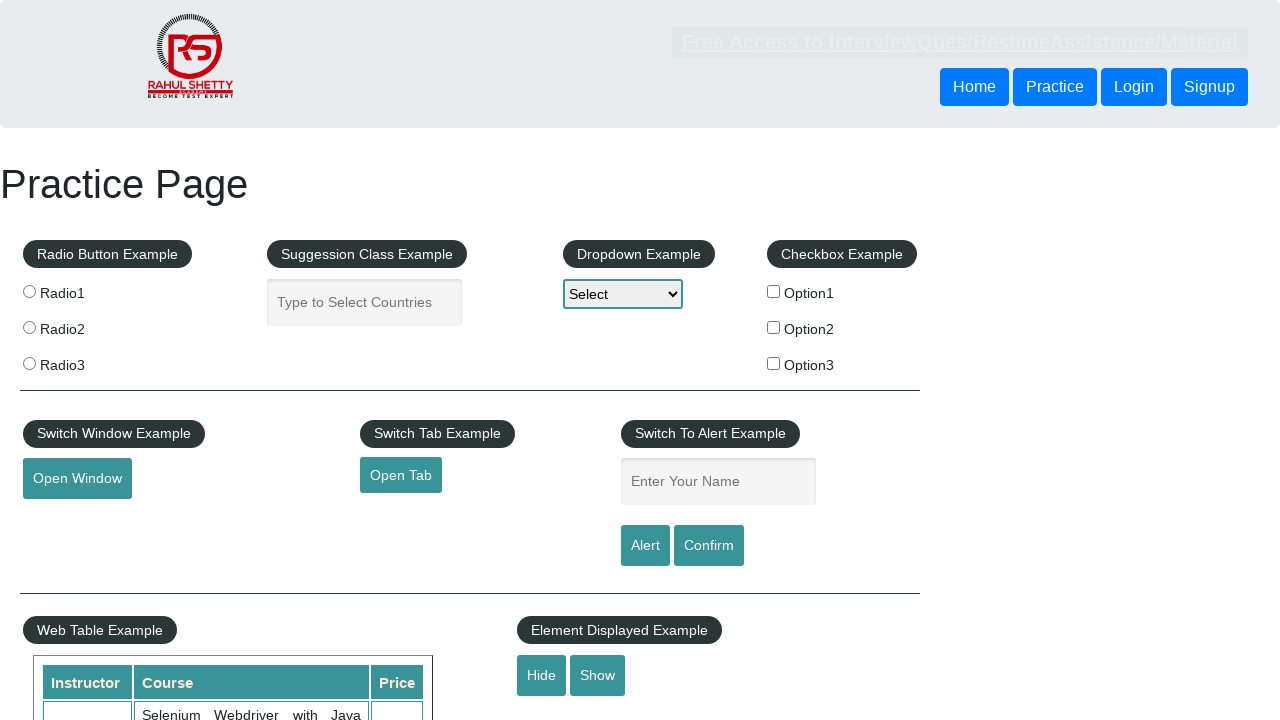

Verified that textbox element is hidden
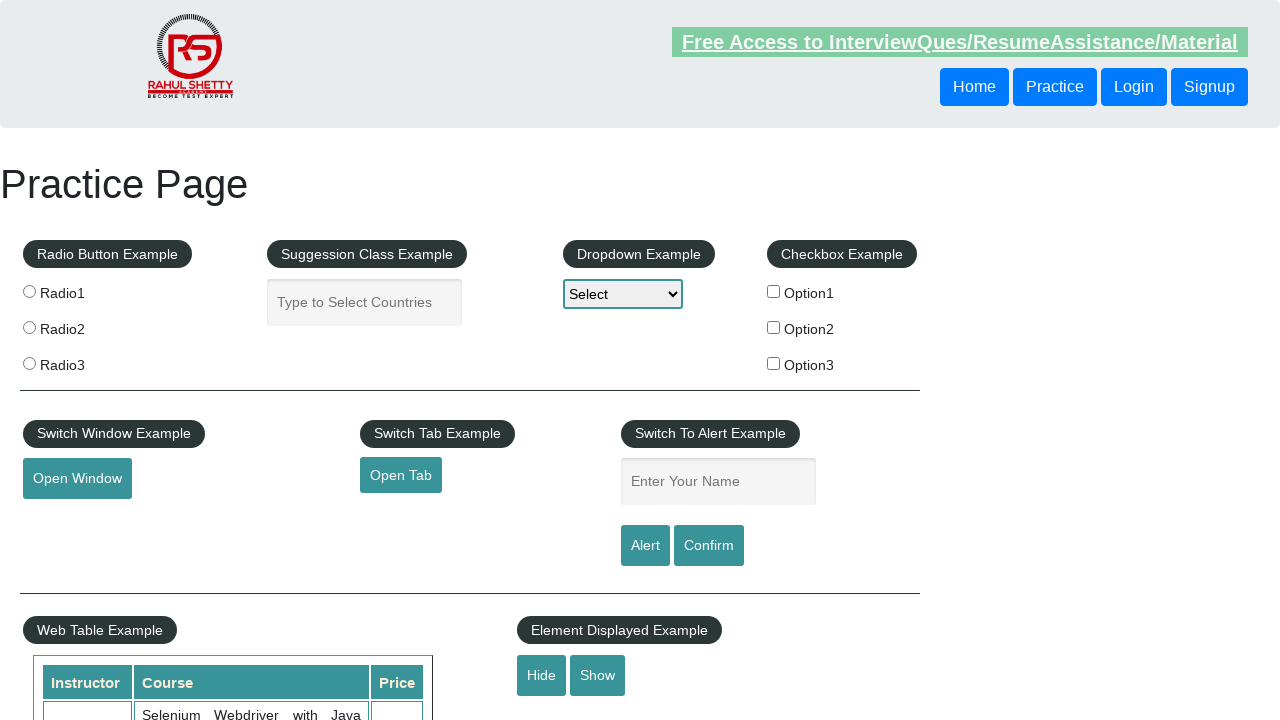

Clicked show button to display textbox element at (598, 675) on #show-textbox
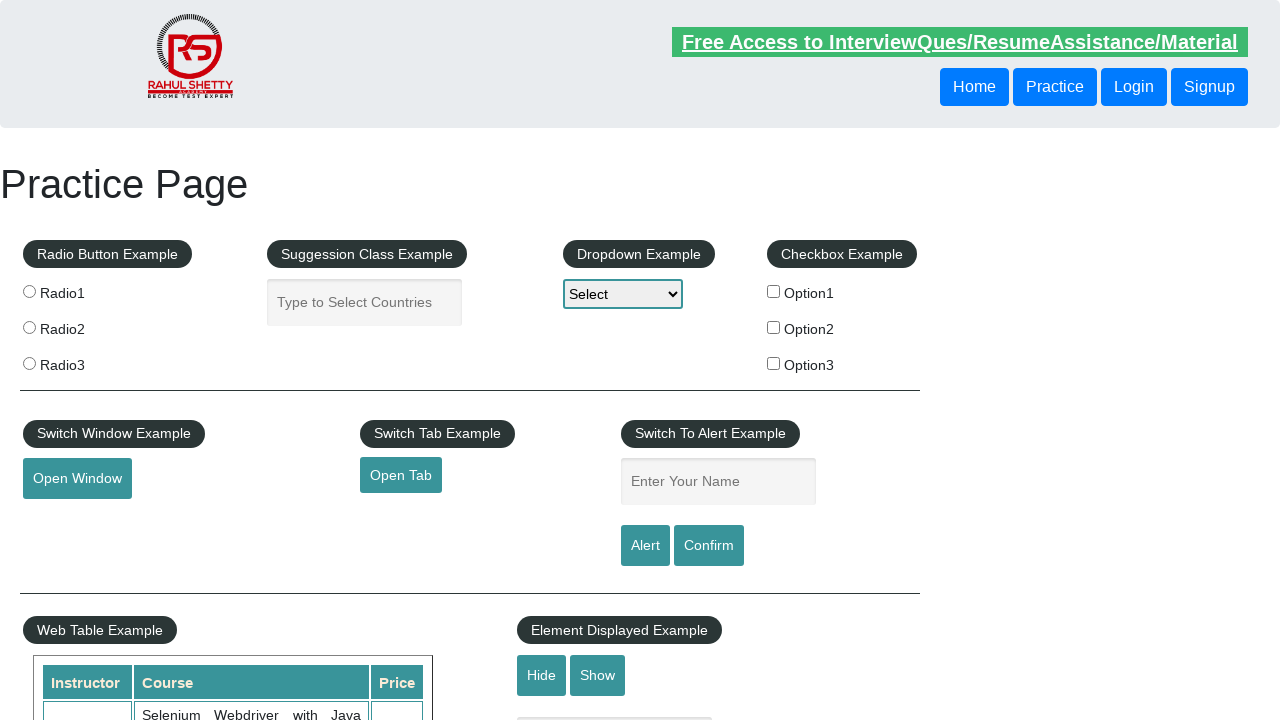

Verified that textbox element is now visible
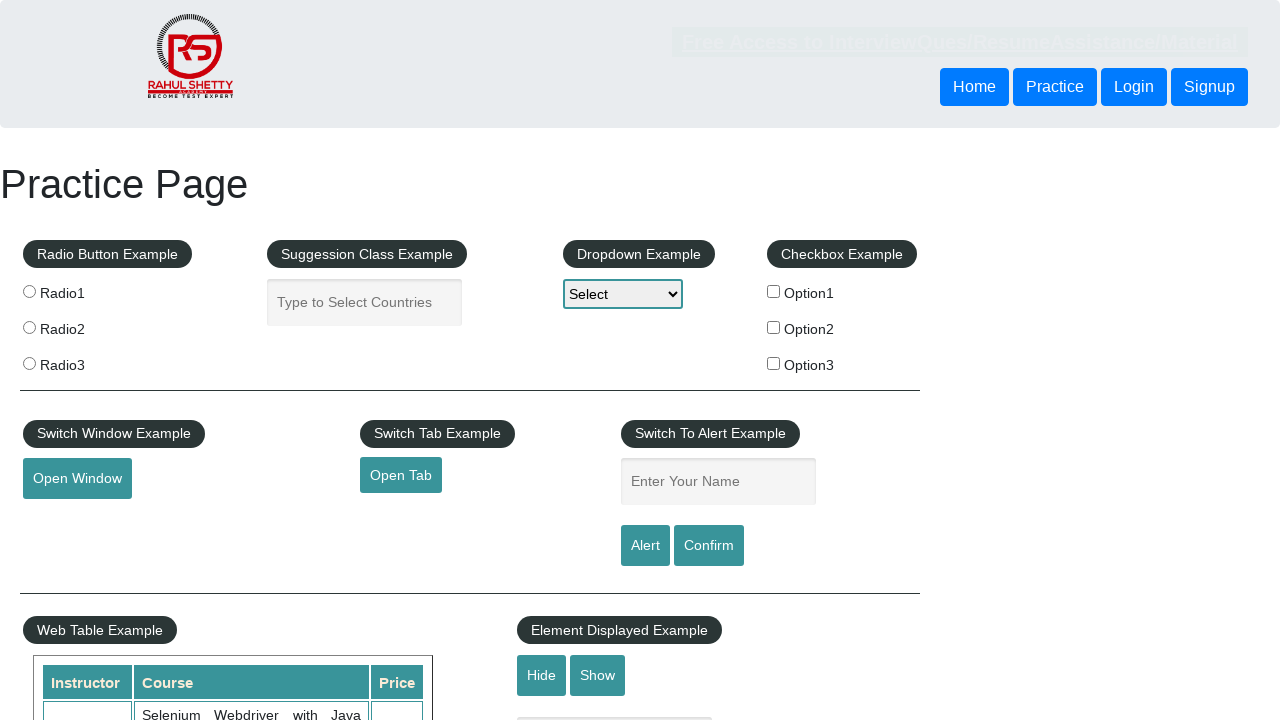

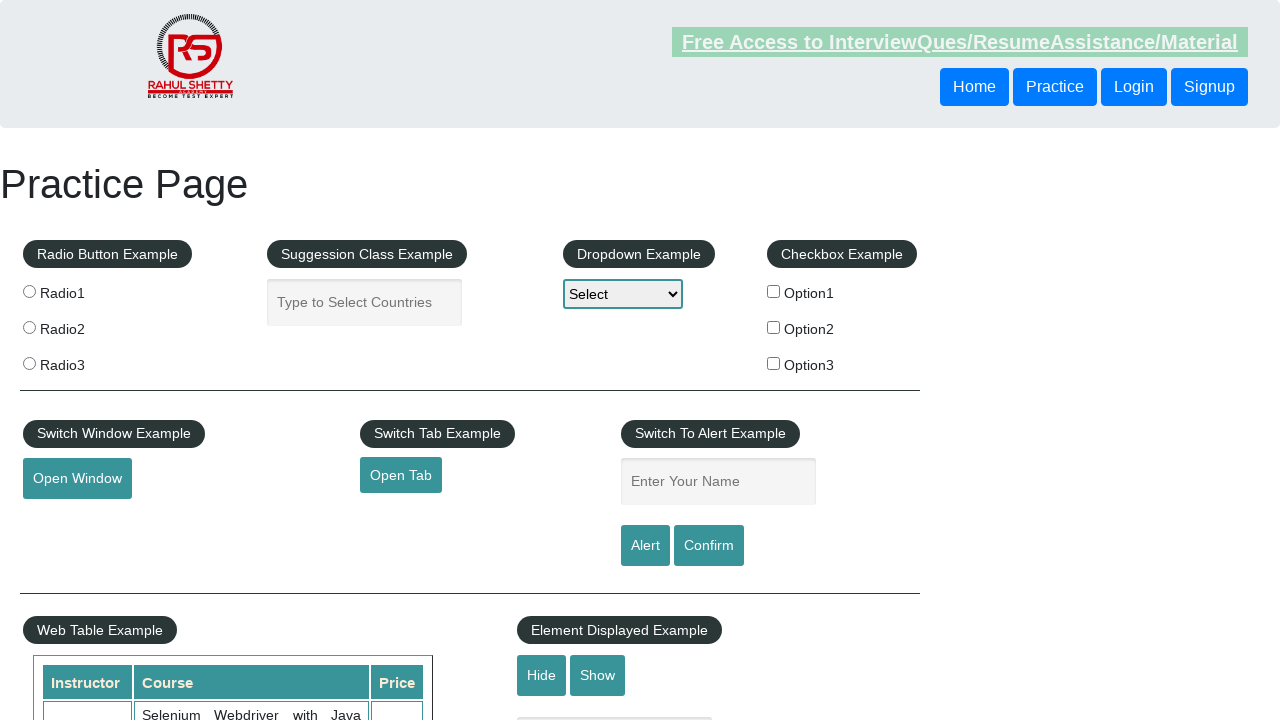